Tests the search functionality on Python.org by entering a search term and submitting the search form

Starting URL: https://www.python.org/

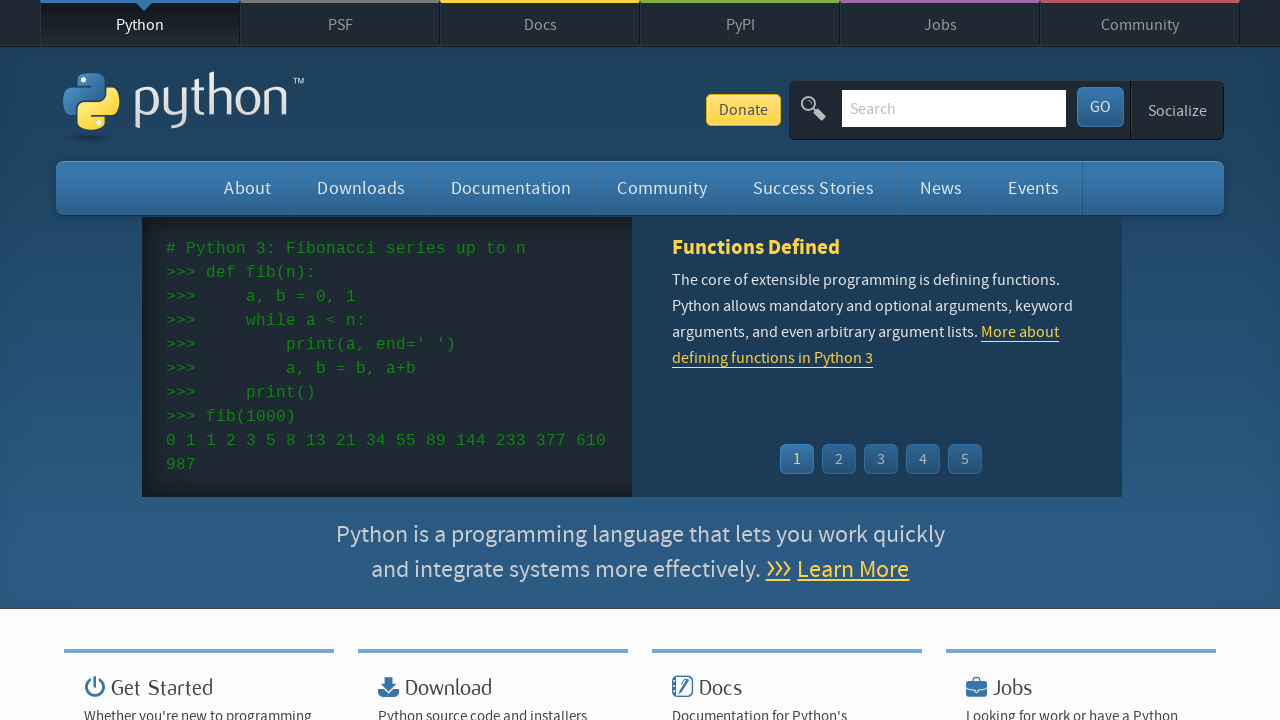

Filled search field with 'selenium' on #id-search-field
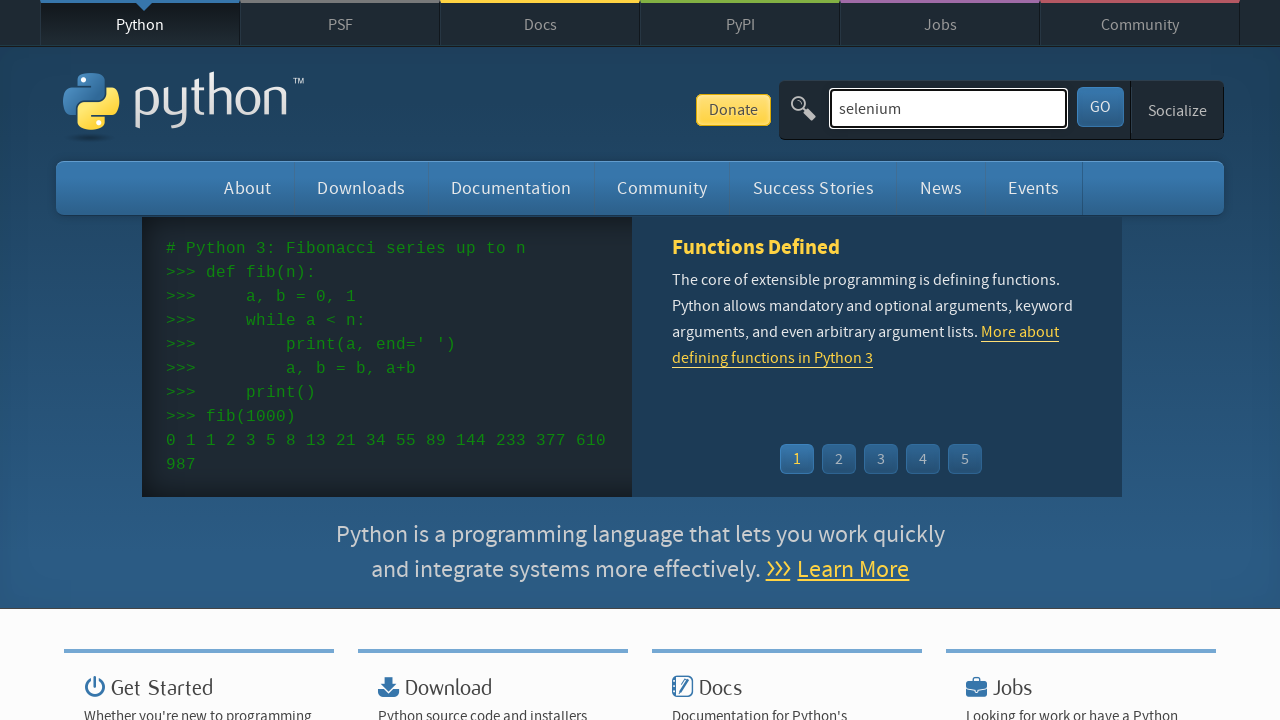

Pressed Enter to submit search form on #id-search-field
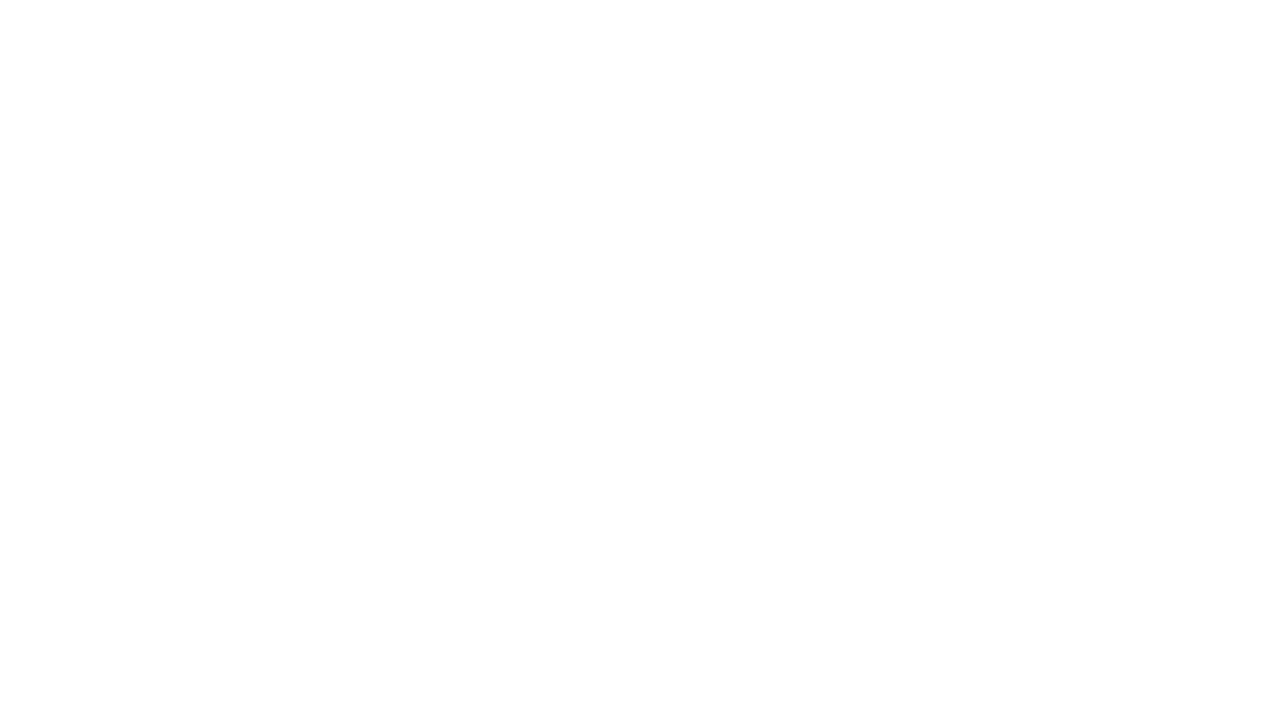

Search results page loaded (networkidle state reached)
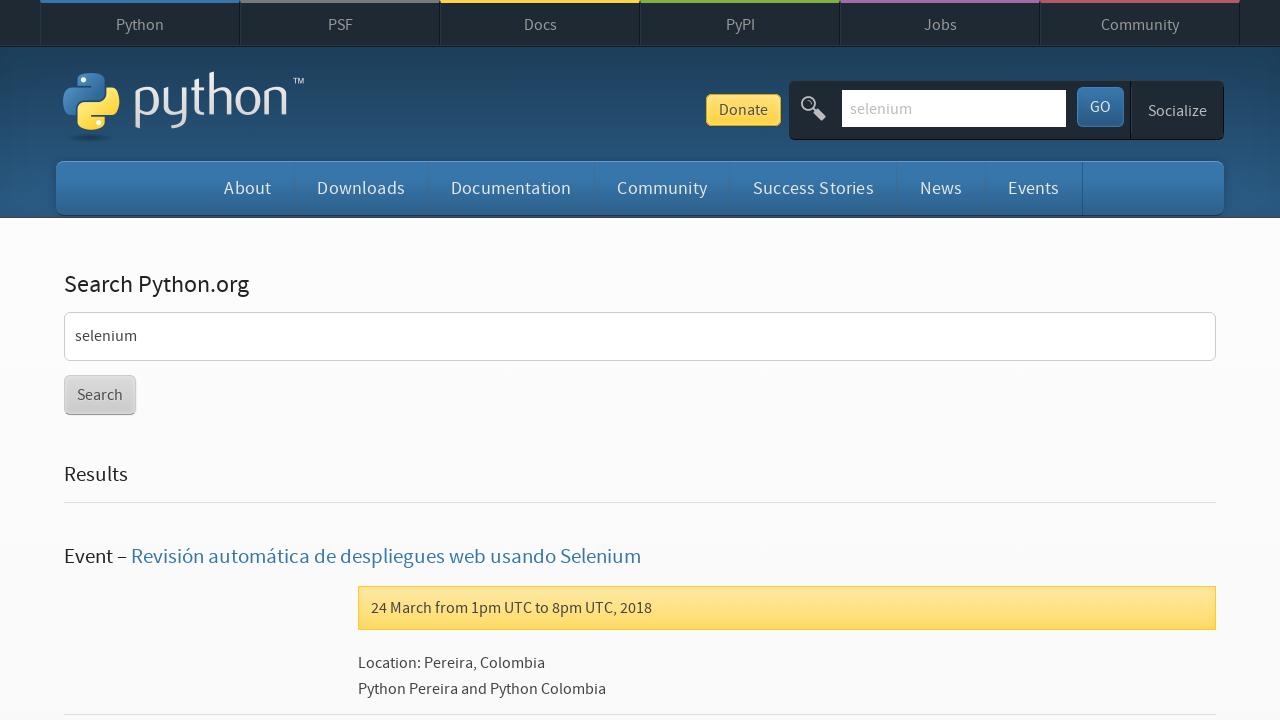

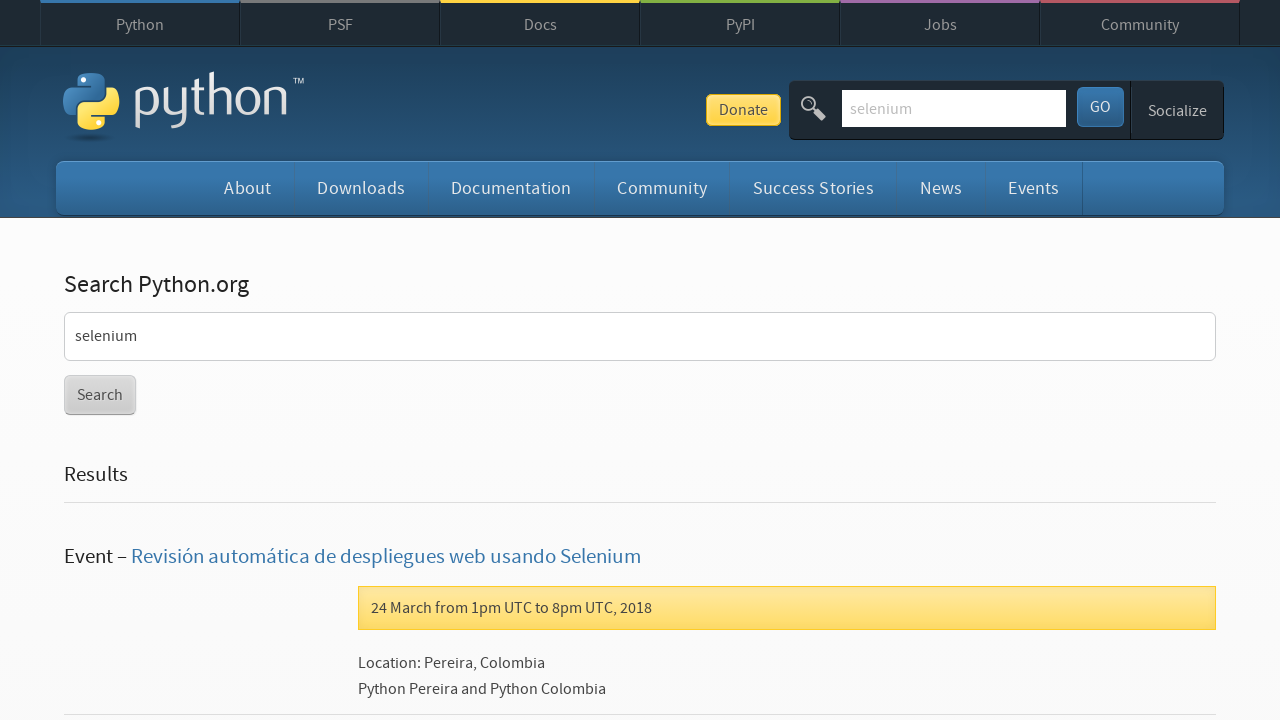